Tests drag and drop functionality by dragging an element from a source position to a target droppable area using mouse movements

Starting URL: https://jqueryui.com/resources/demos/droppable/default.html

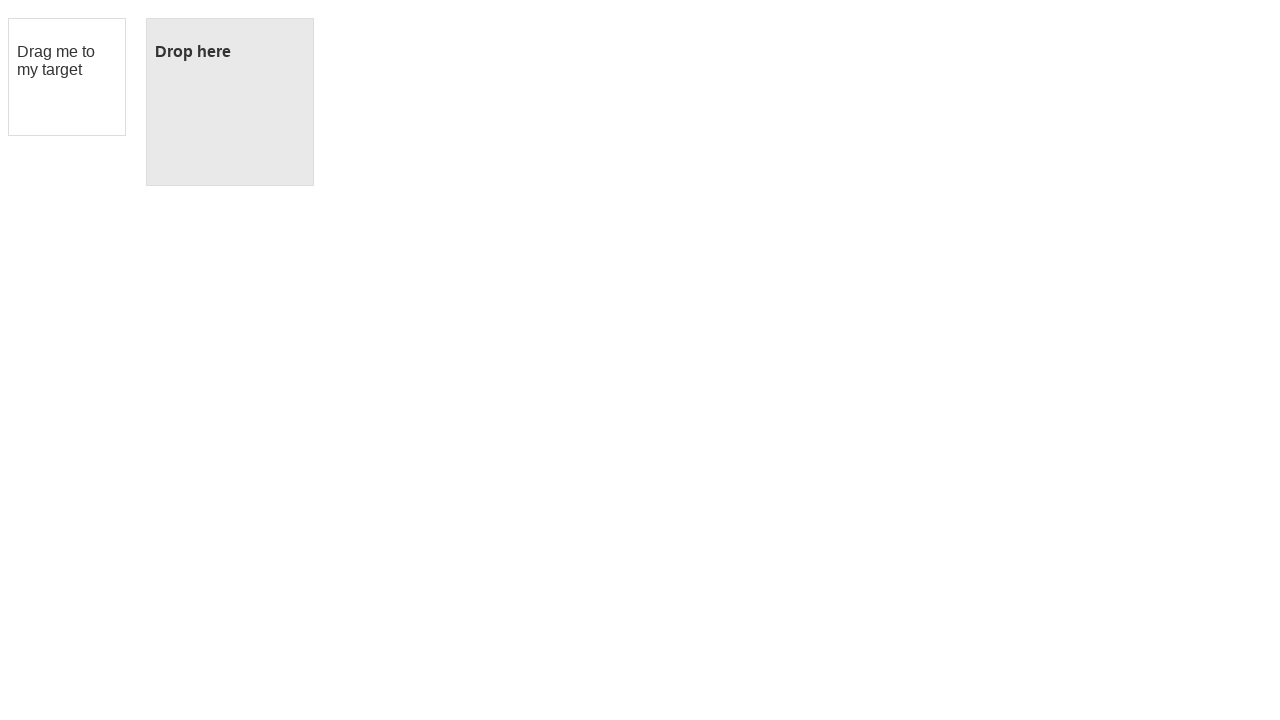

Located draggable element with ID 'draggable'
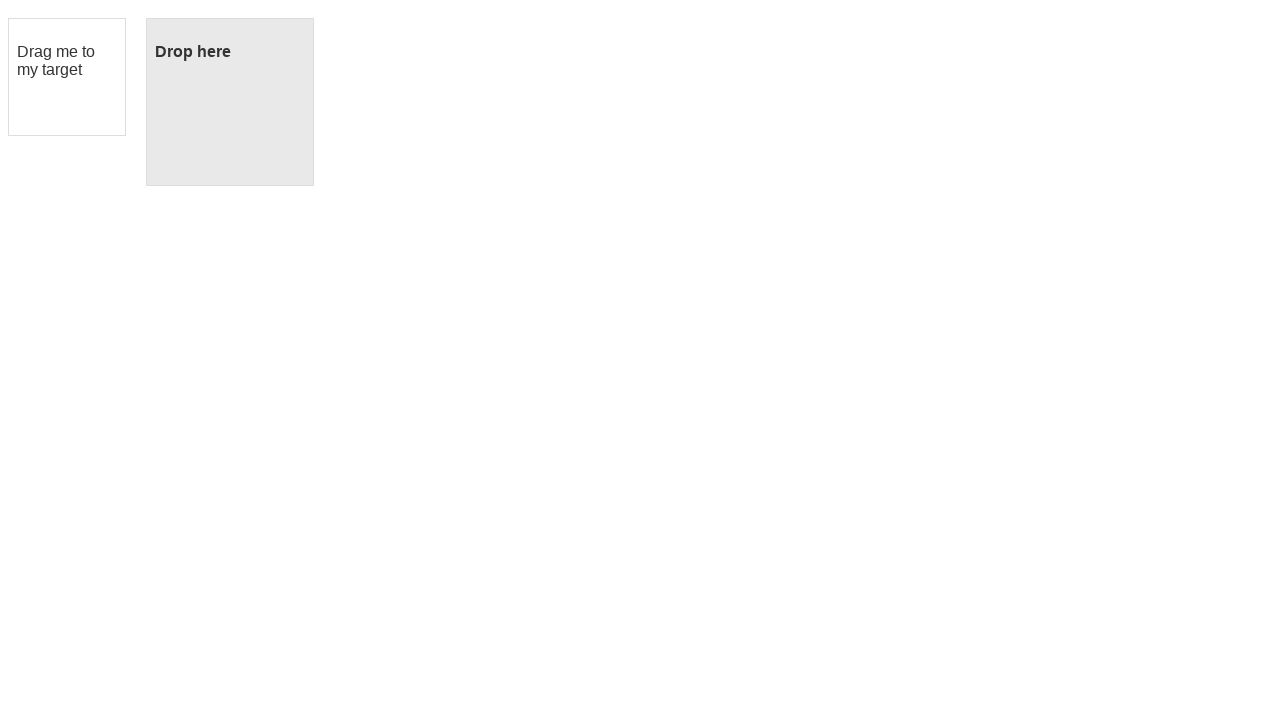

Located droppable element with ID 'droppable'
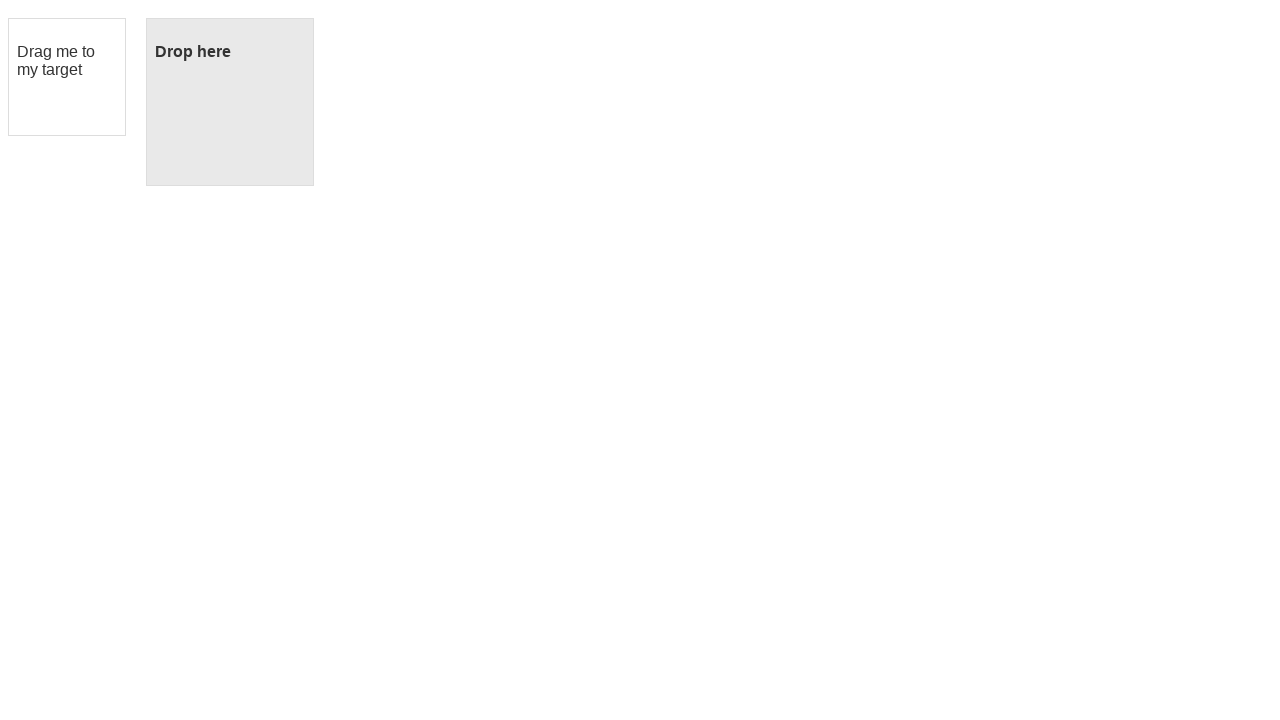

Retrieved bounding box for draggable element
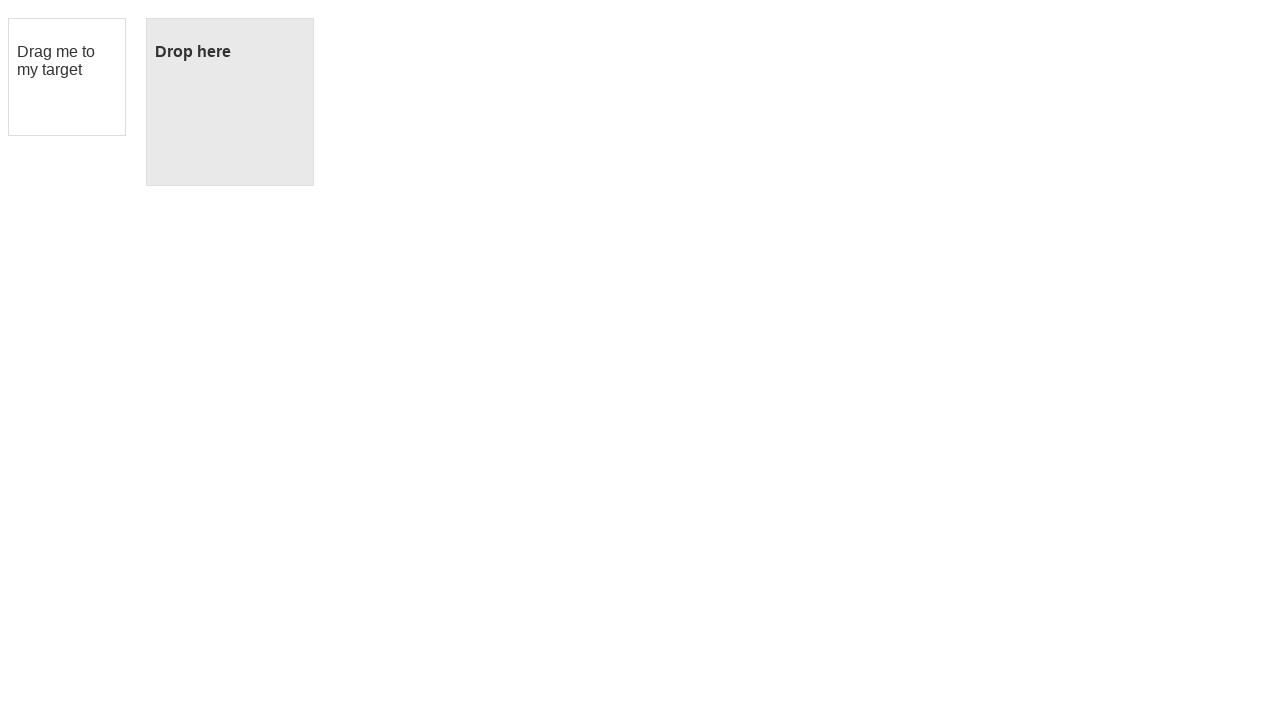

Retrieved bounding box for droppable element
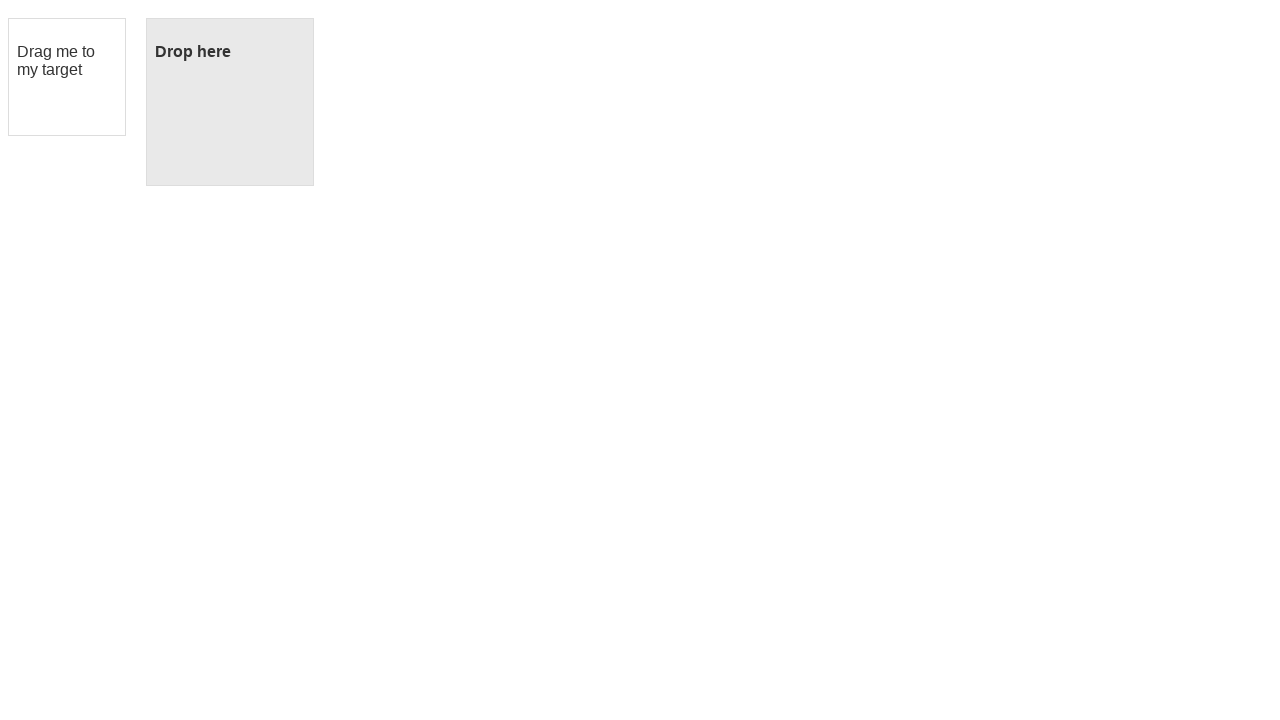

Moved mouse to center of draggable element at (67, 77)
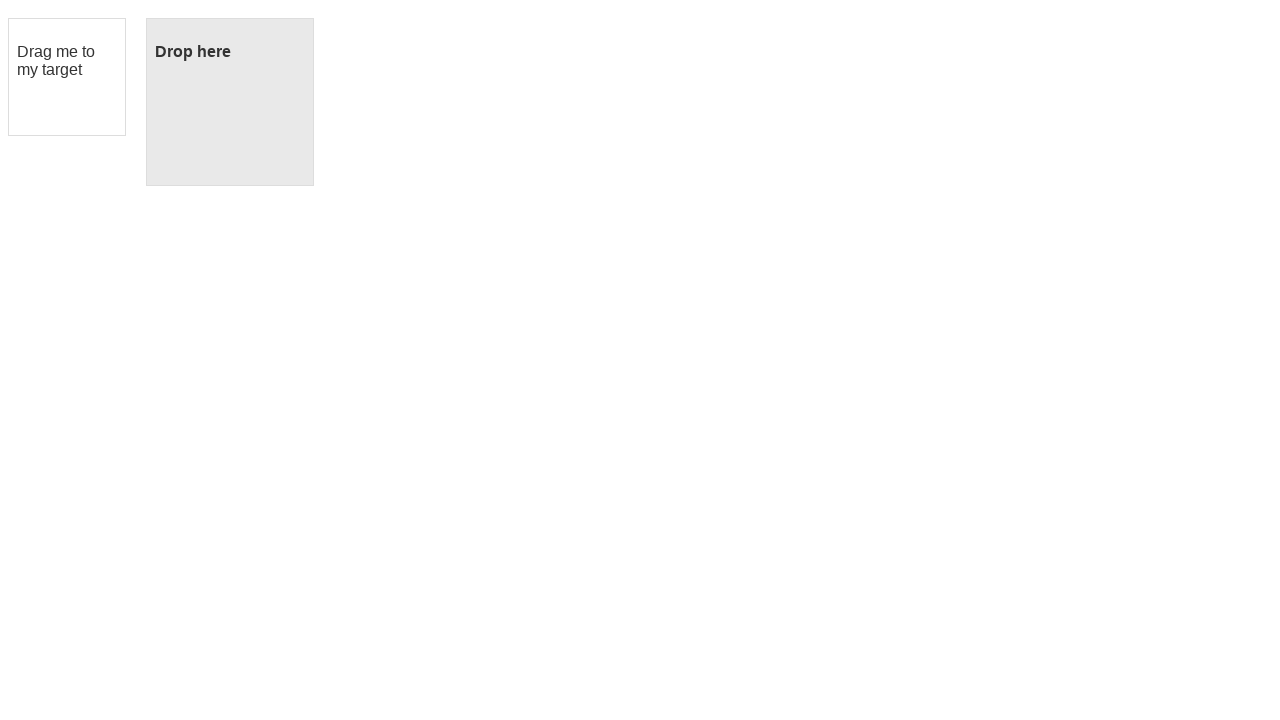

Pressed mouse button down on draggable element at (67, 77)
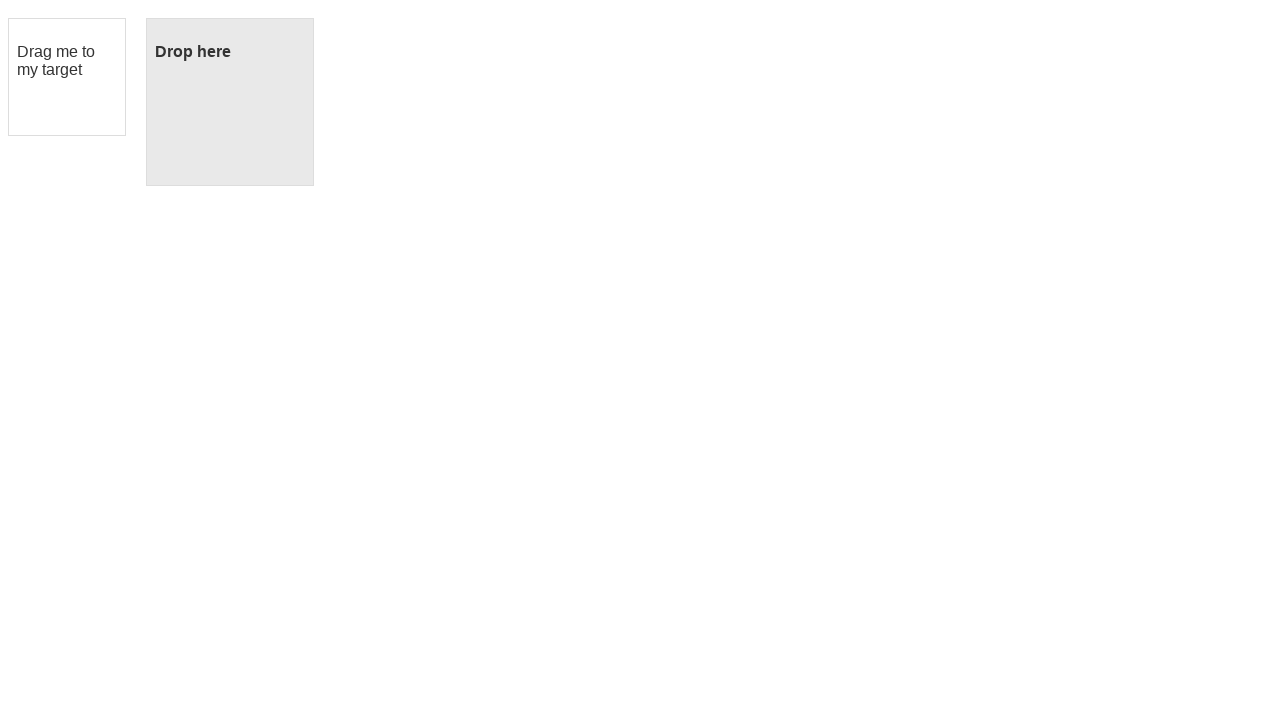

Moved mouse to center of droppable element at (230, 102)
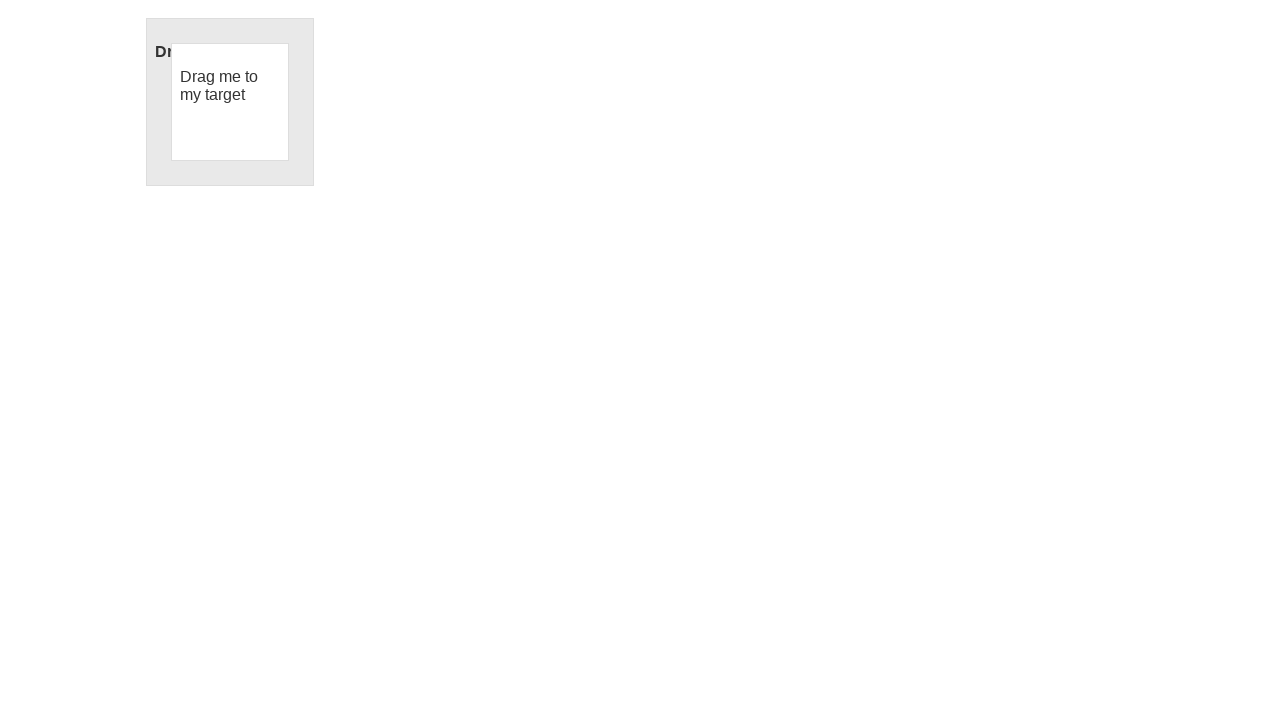

Released mouse button, completing drag and drop operation at (230, 102)
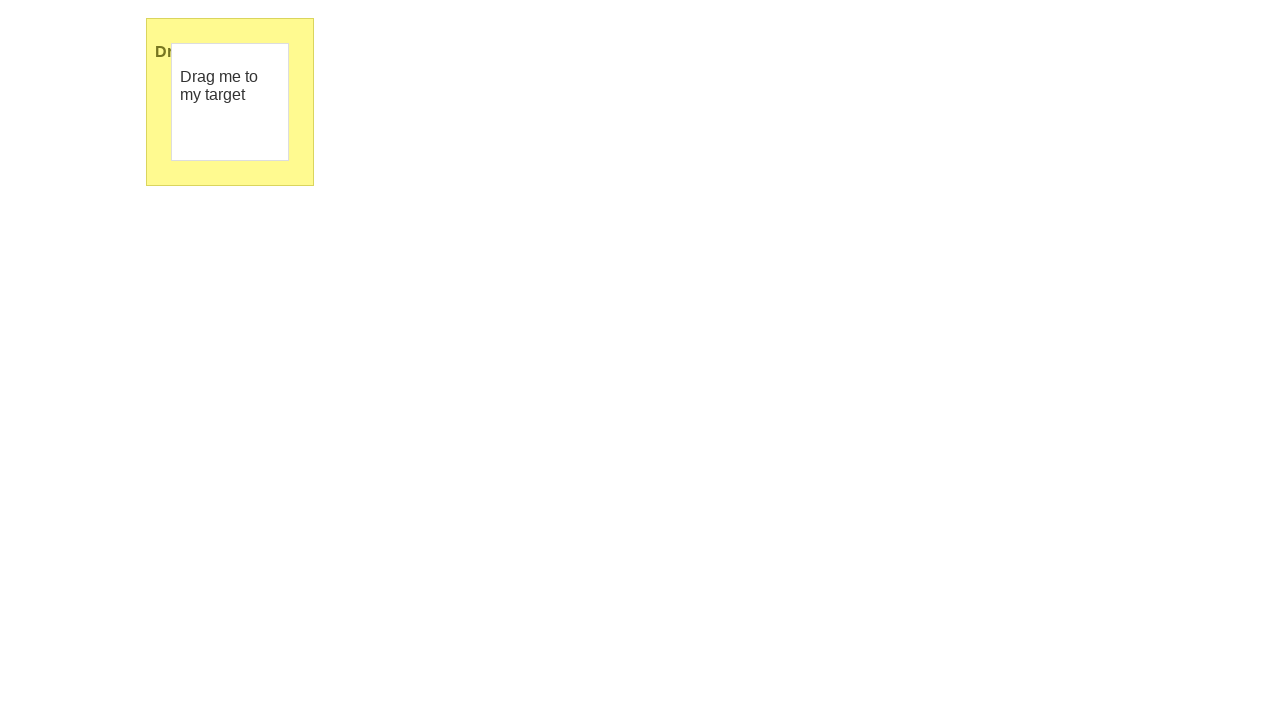

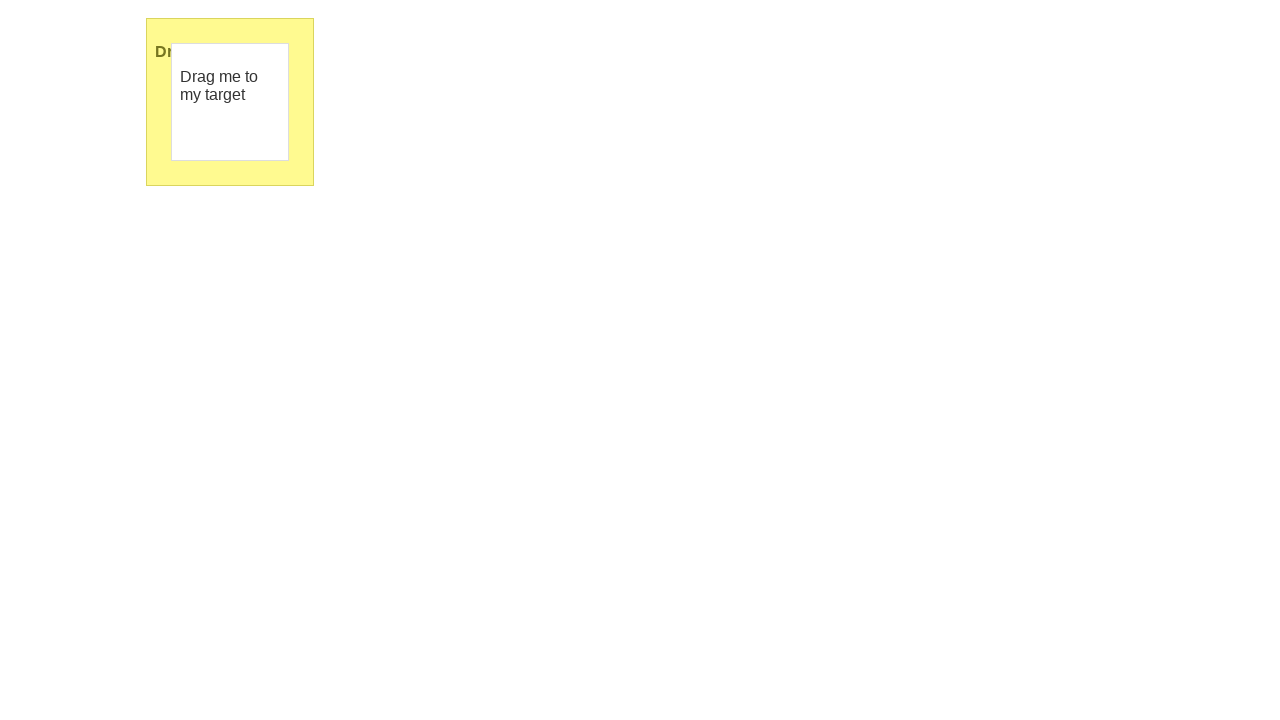